Navigates to a free proxy list website and verifies that the proxy table is displayed with data

Starting URL: https://free-proxy-list.net/

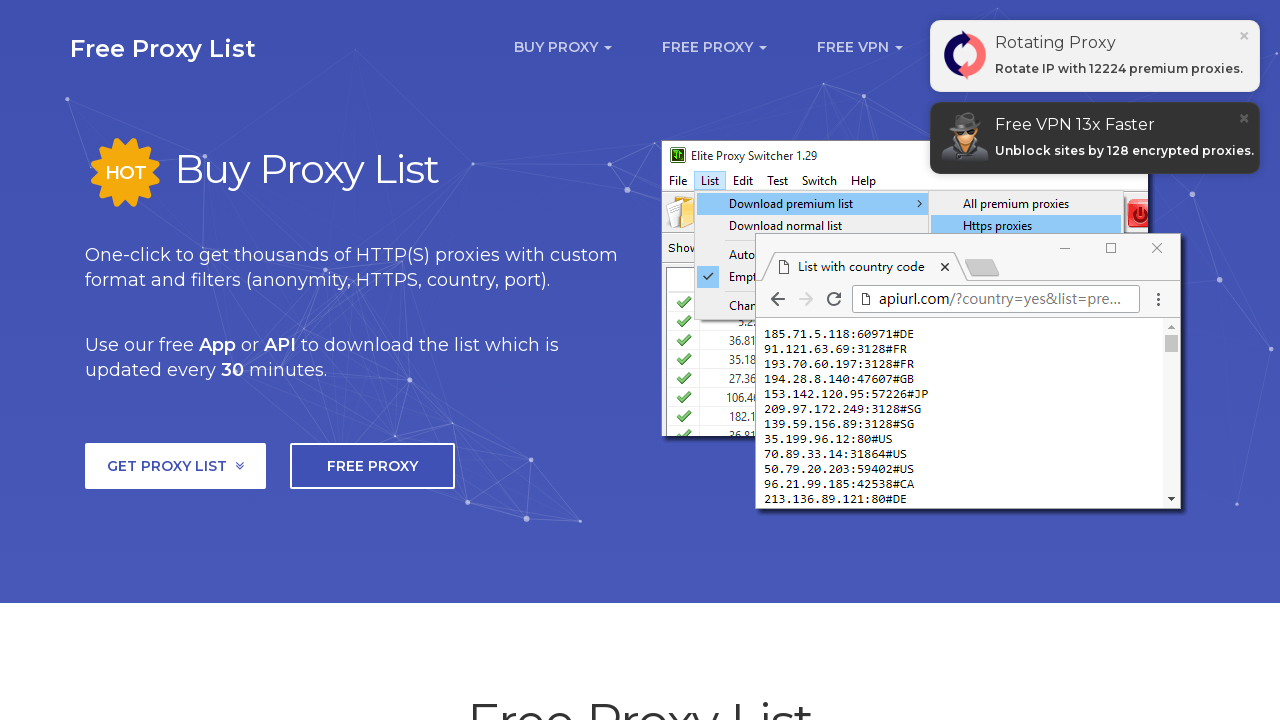

Navigated to free proxy list website
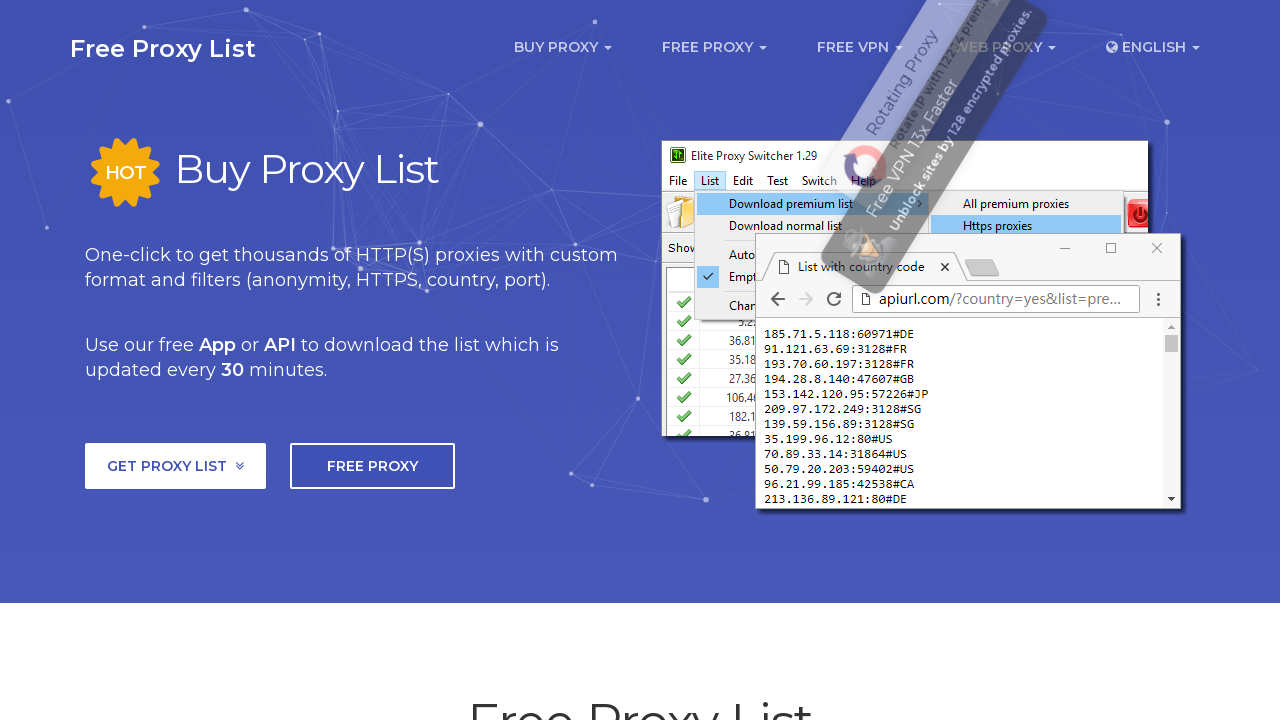

Proxy table container became visible
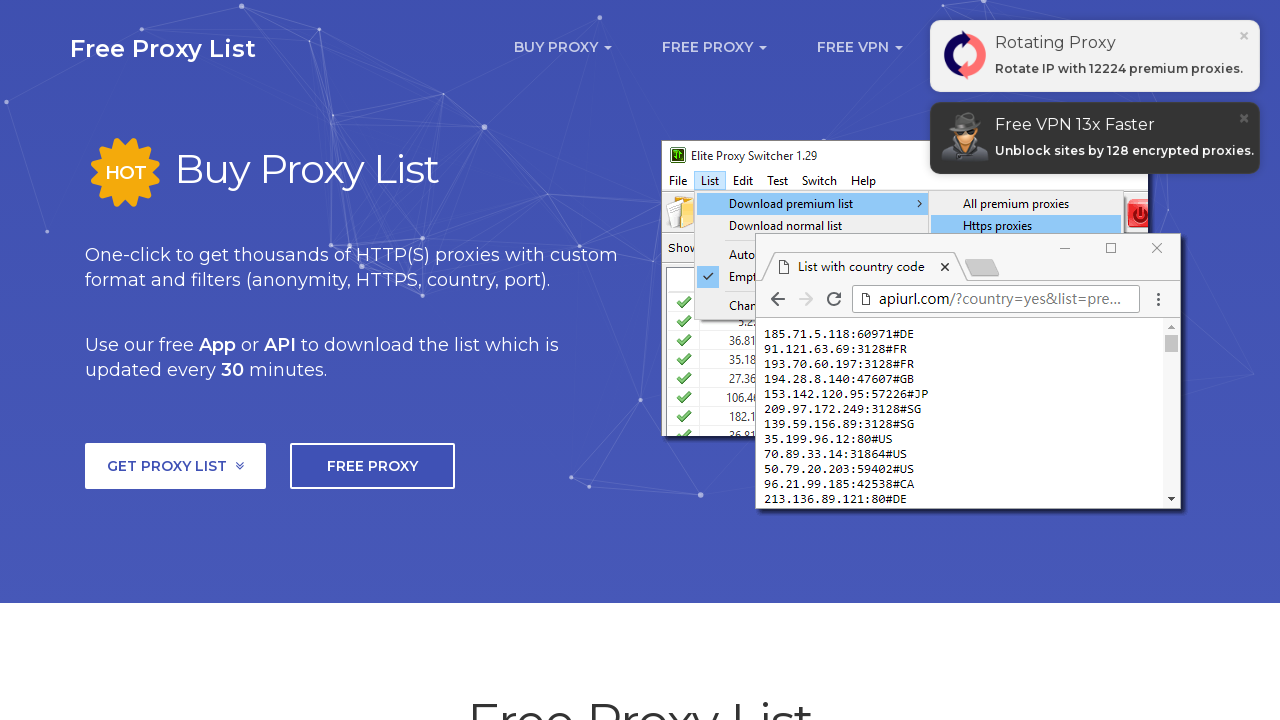

Proxy table rows with data are present
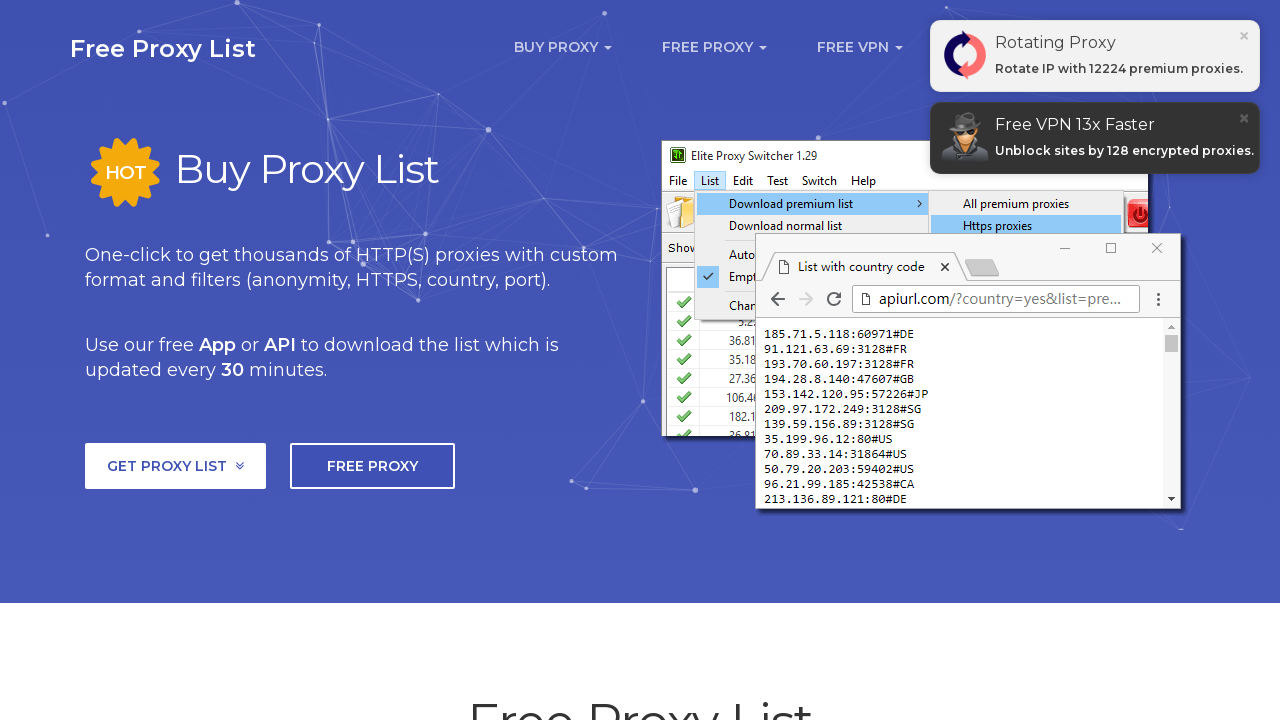

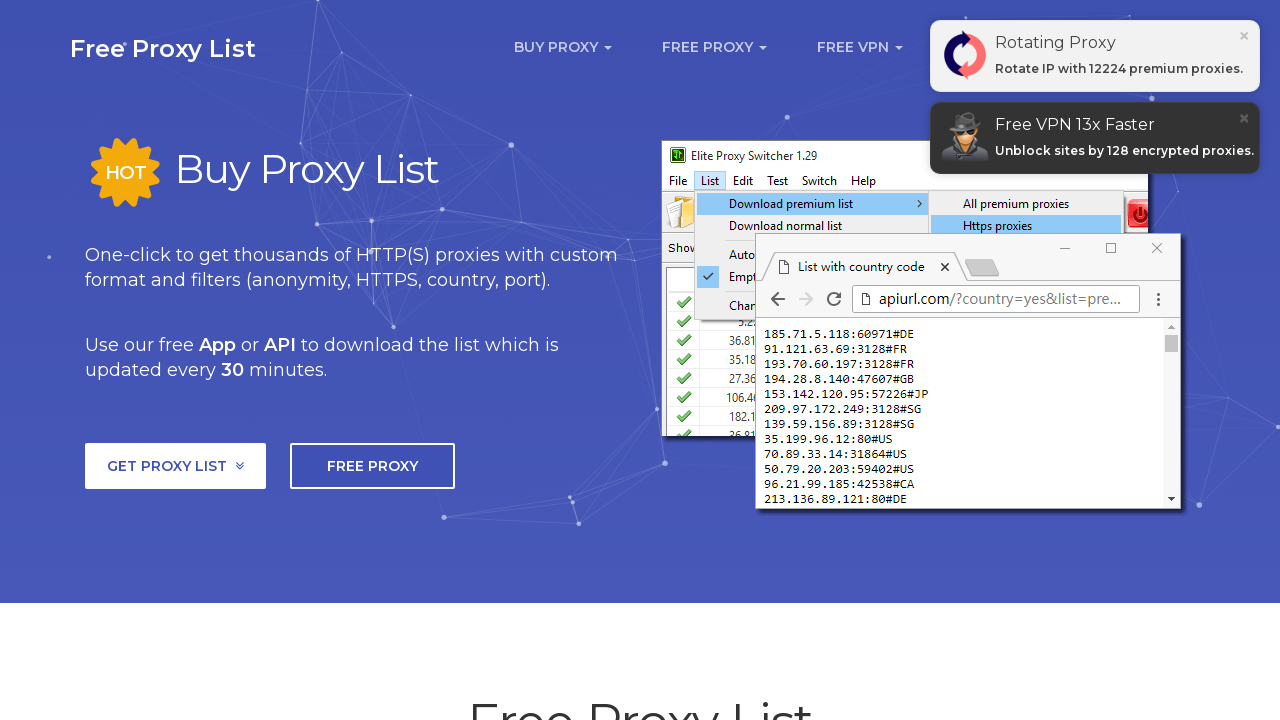